Navigates to the training-support.net homepage and clicks on the "About Us" link to verify navigation between pages

Starting URL: https://training-support.net/

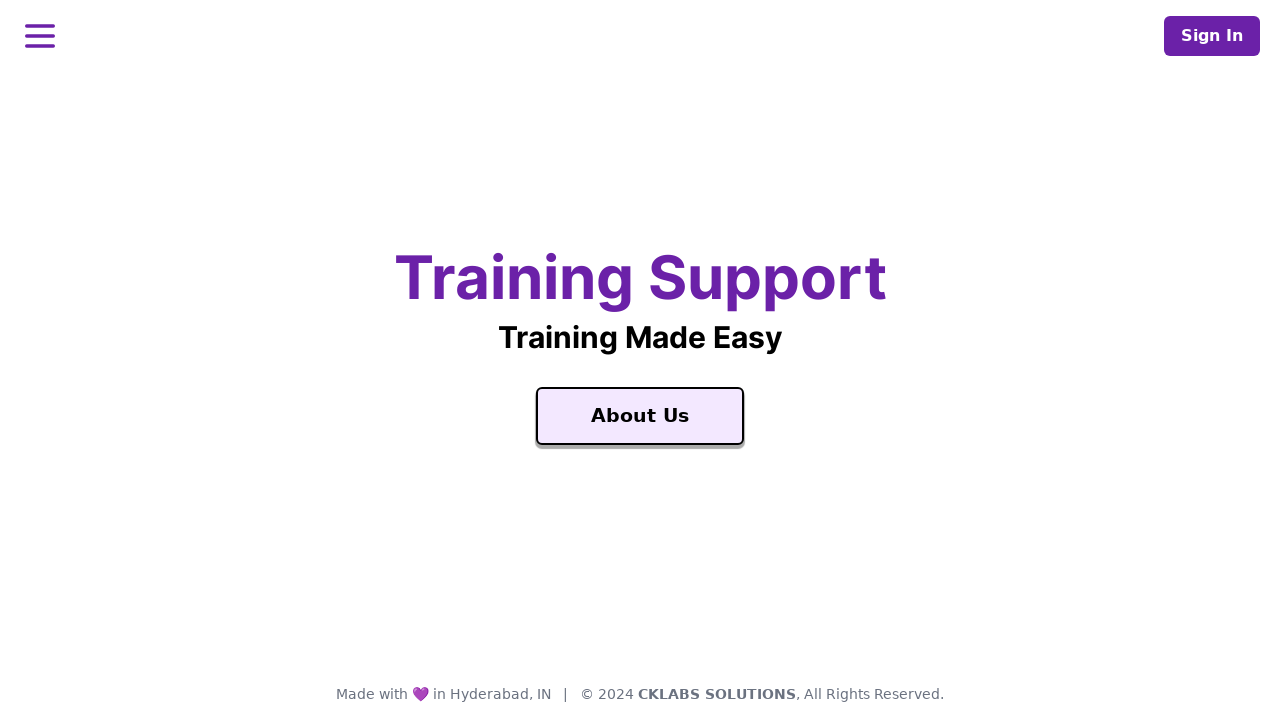

Navigated to training-support.net homepage
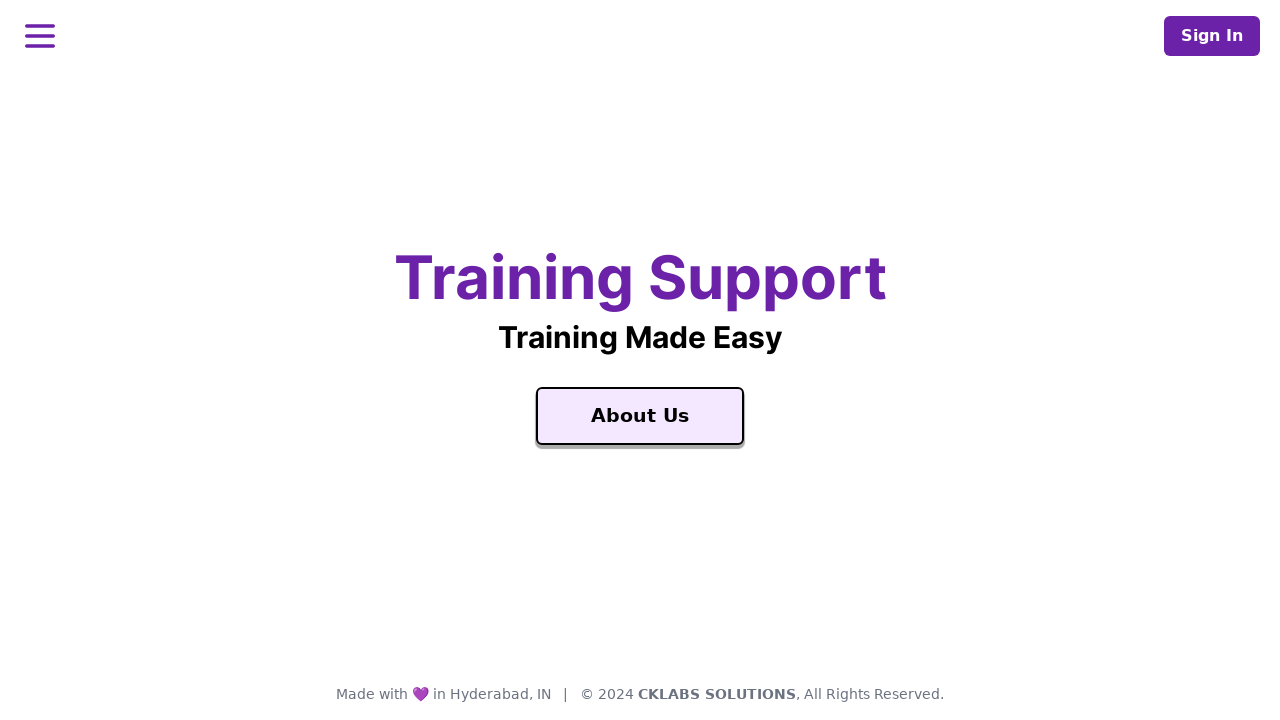

Clicked on the About Us link at (640, 416) on text=About Us
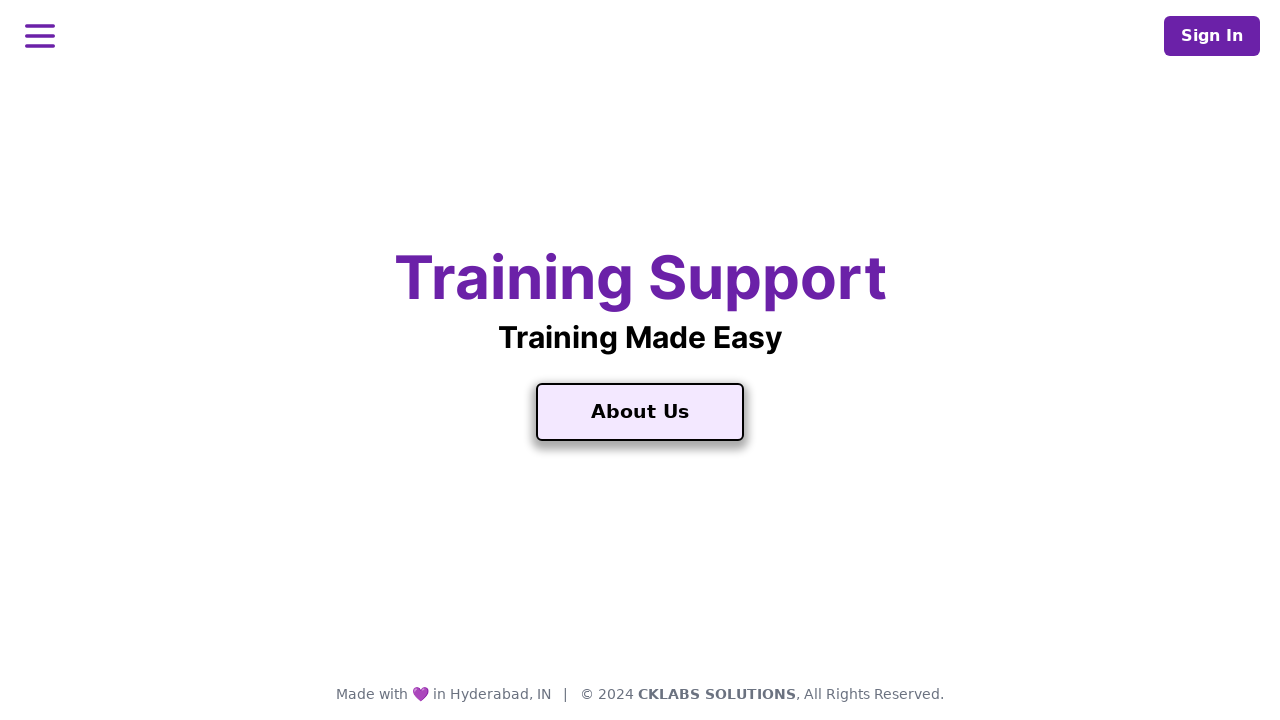

About Us page loaded successfully
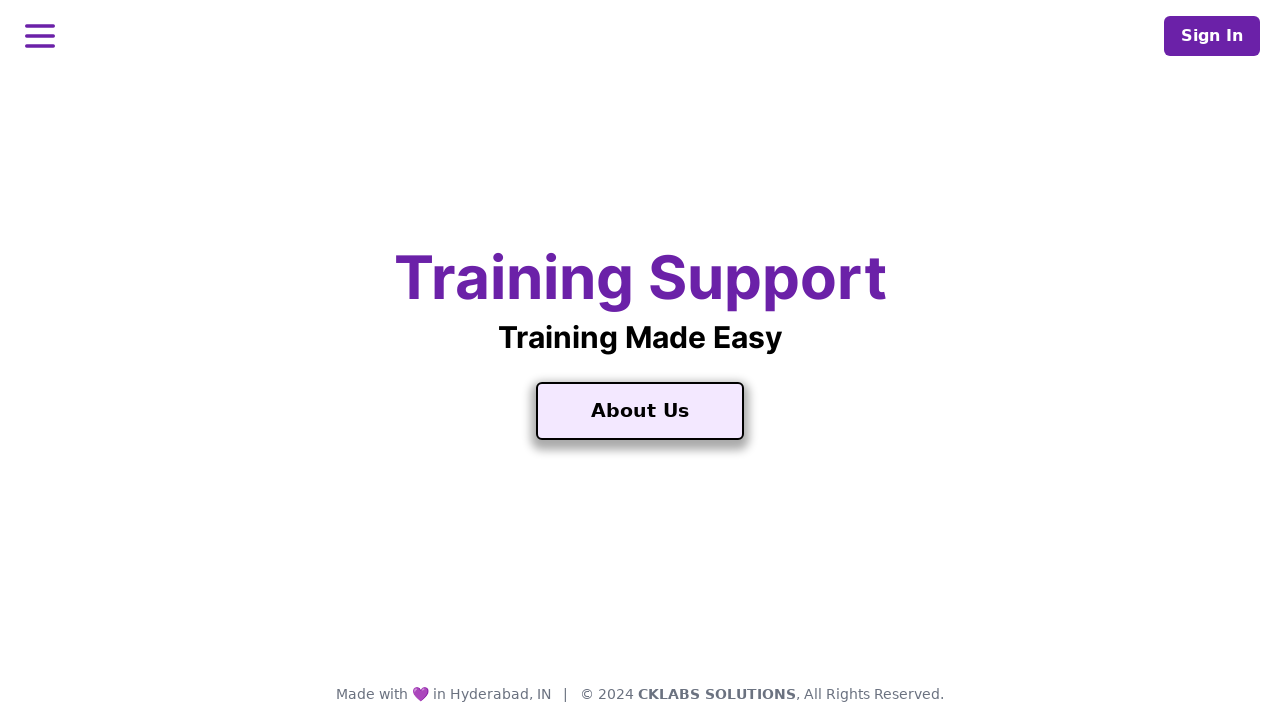

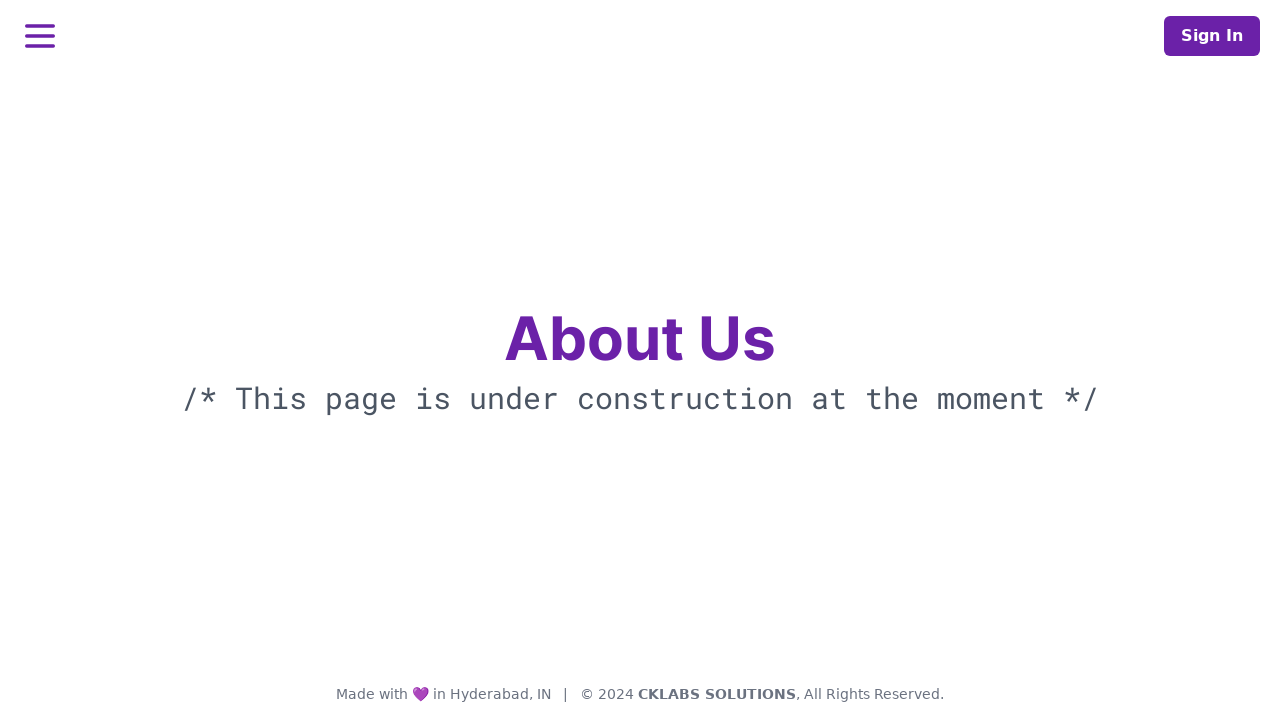